Tests screenshot functionality by verifying element visibility, hiding an element, and taking screenshots

Starting URL: https://rahulshettyacademy.com/AutomationPractice/

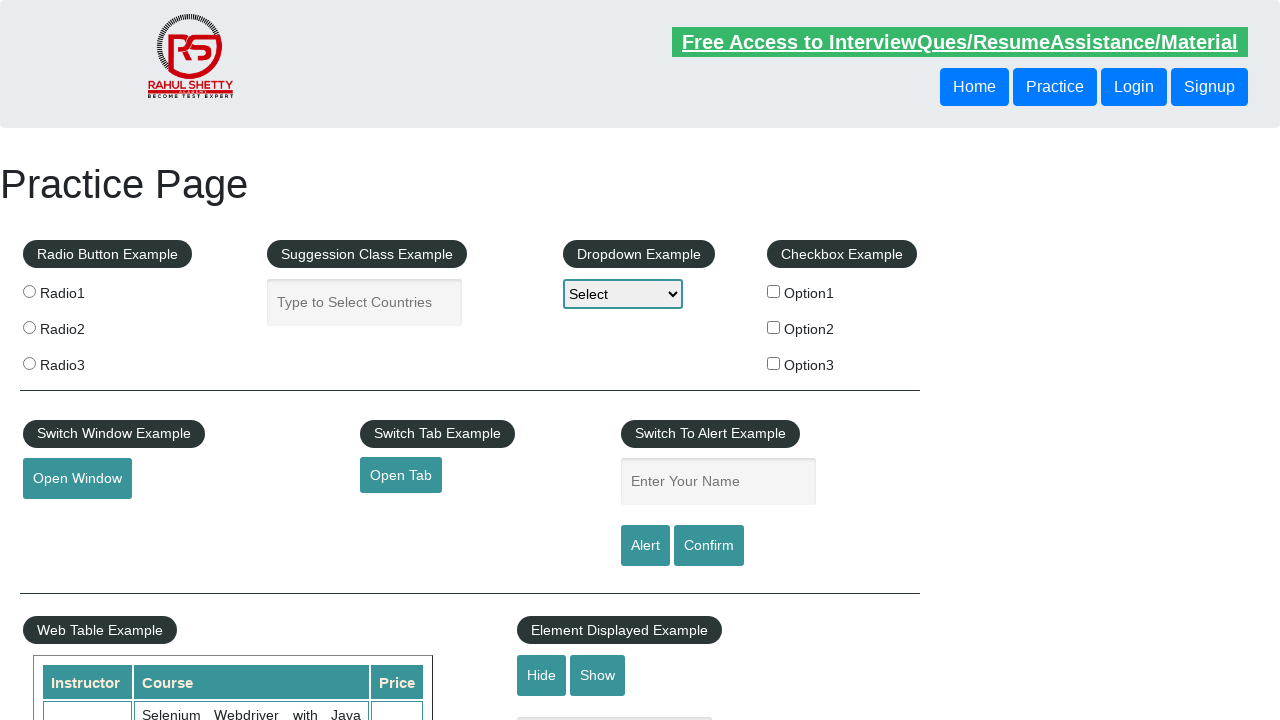

Verified that displayed text element is visible
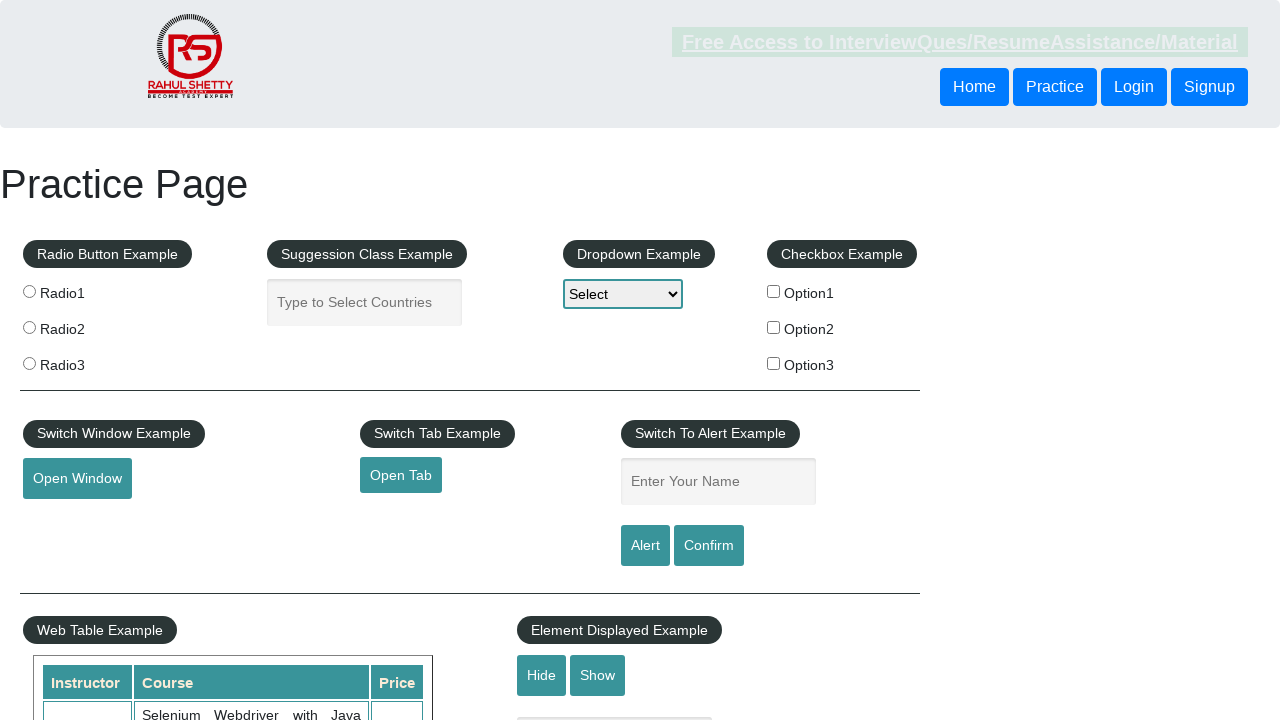

Clicked the hide textbox button at (542, 675) on #hide-textbox
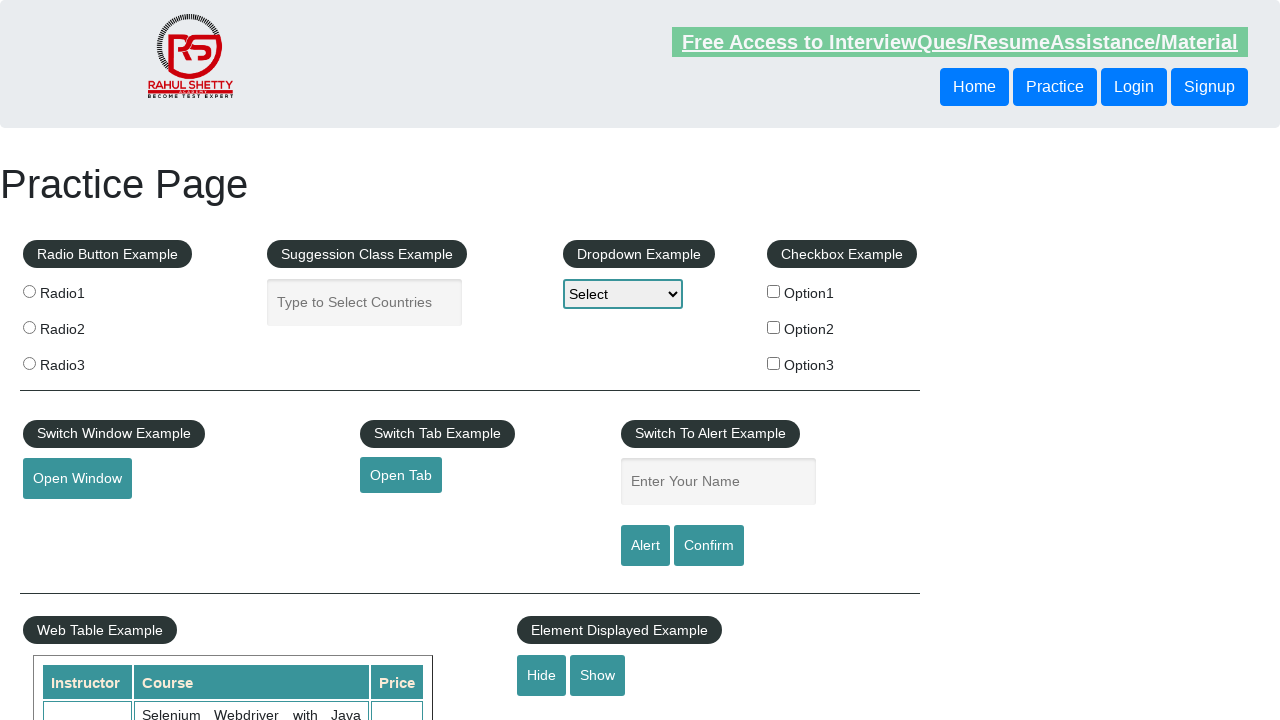

Verified that text element is now hidden
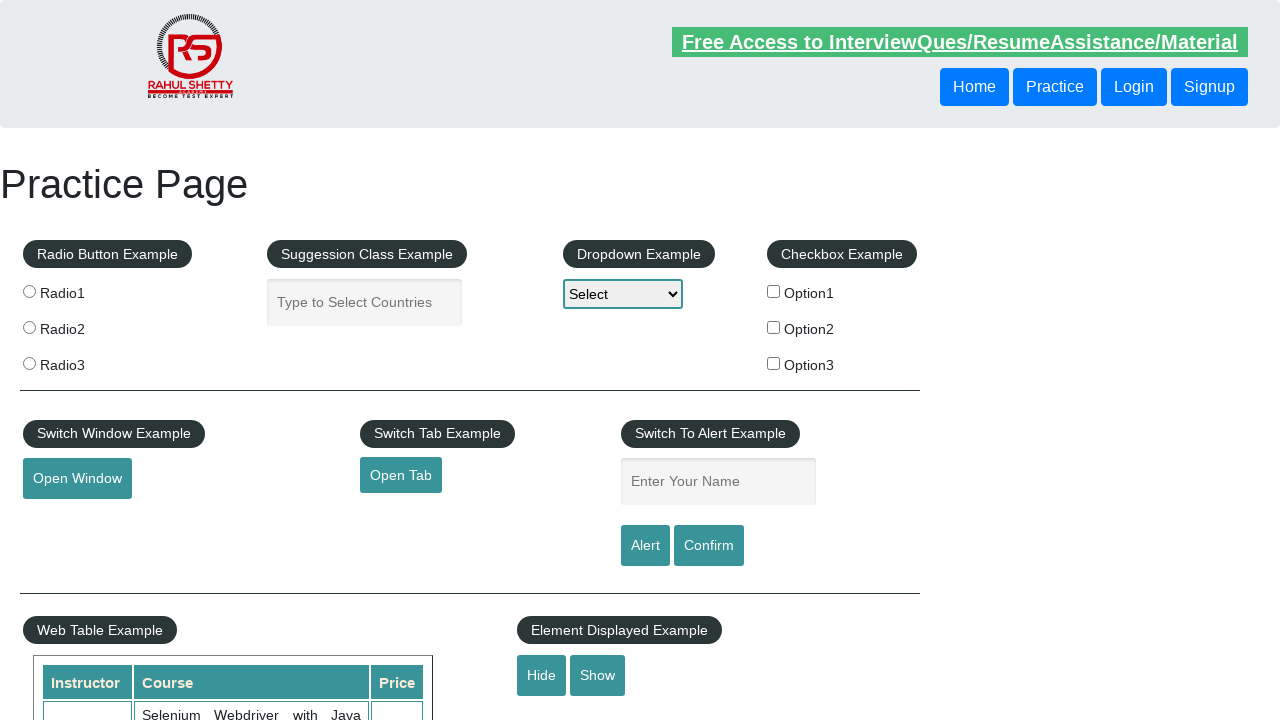

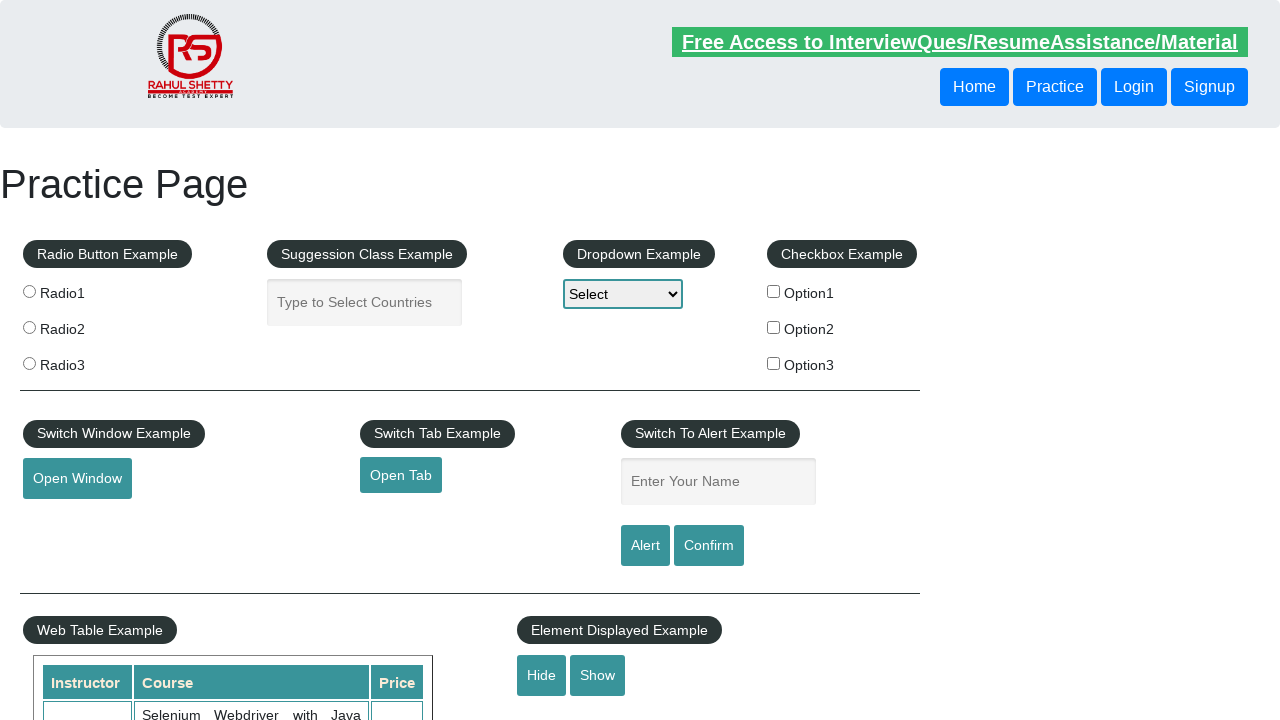